Tests dynamic content loading by clicking the Start button and waiting for "Hello World!" text to appear using element visibility

Starting URL: https://the-internet.herokuapp.com/dynamic_loading/1

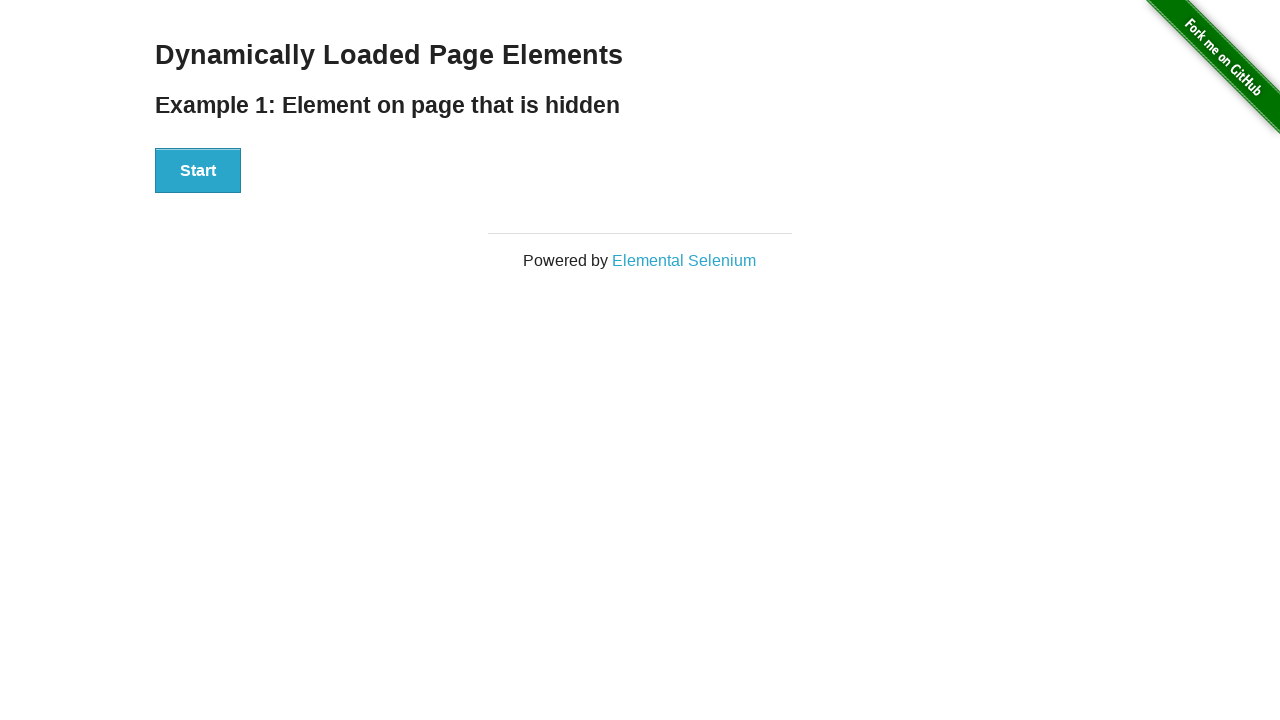

Clicked the Start button at (198, 171) on xpath=//button
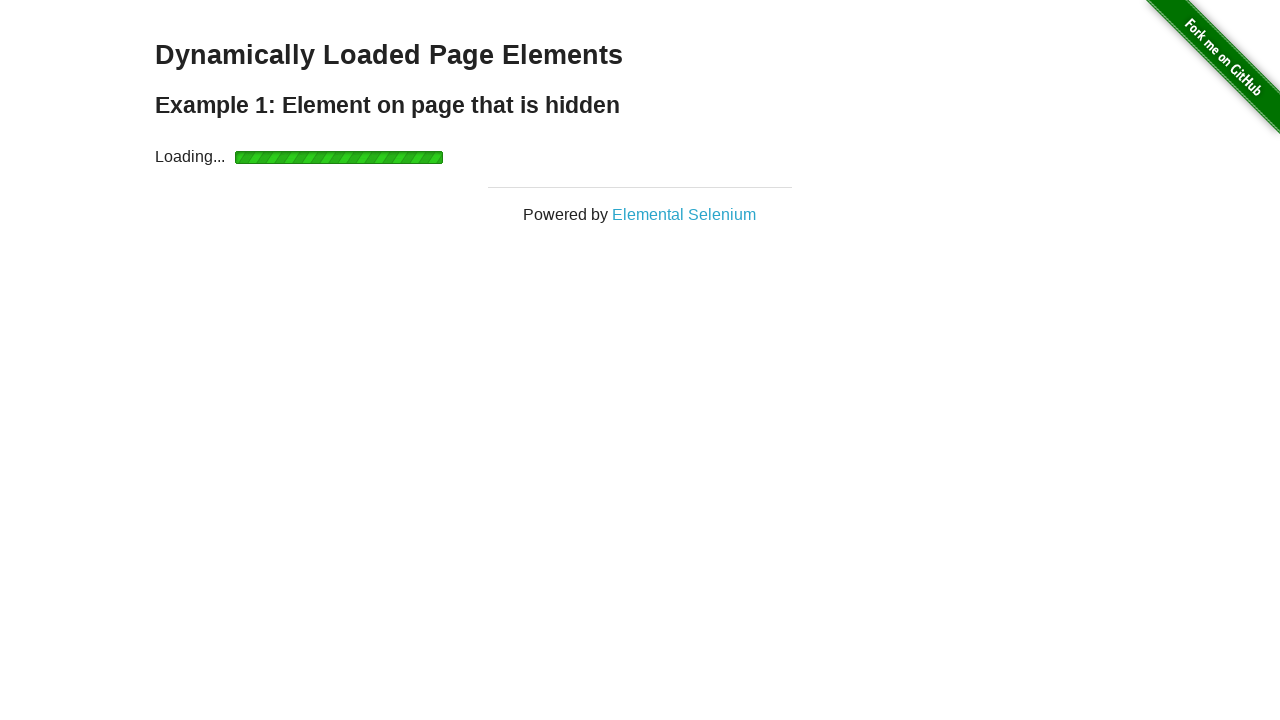

Waited for 'Hello World!' text to appear and become visible
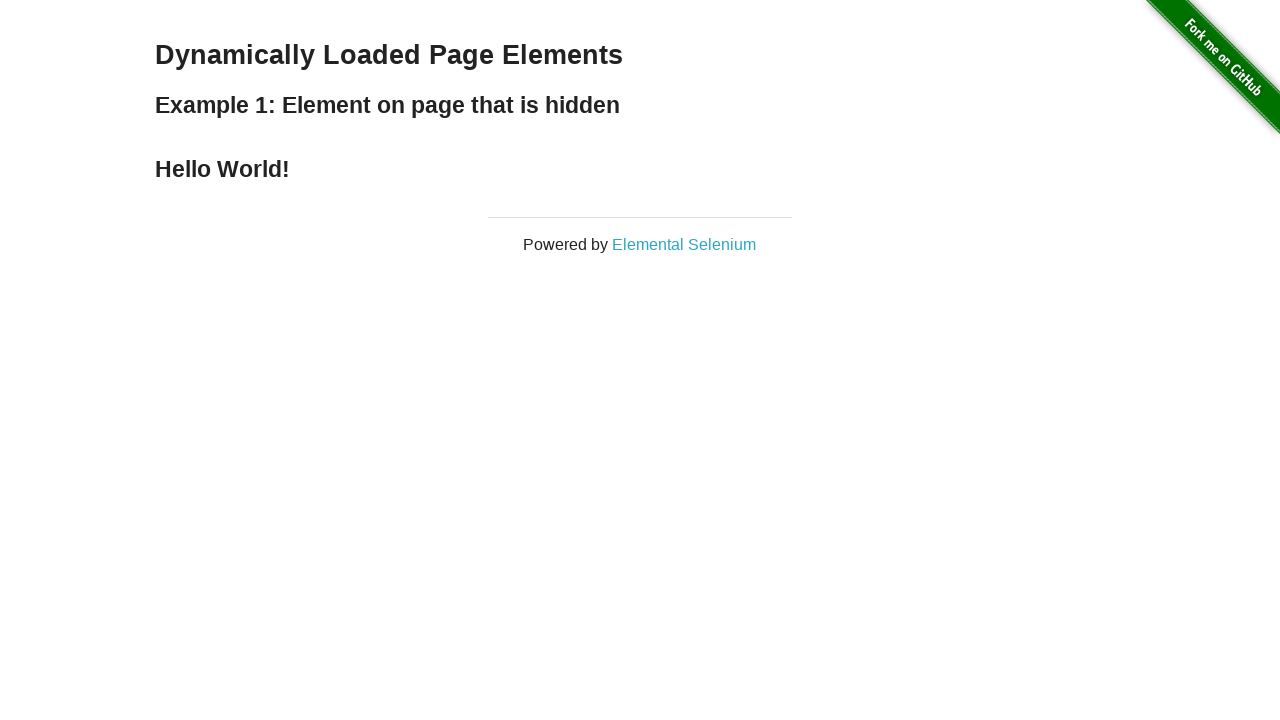

Located the Hello World text element
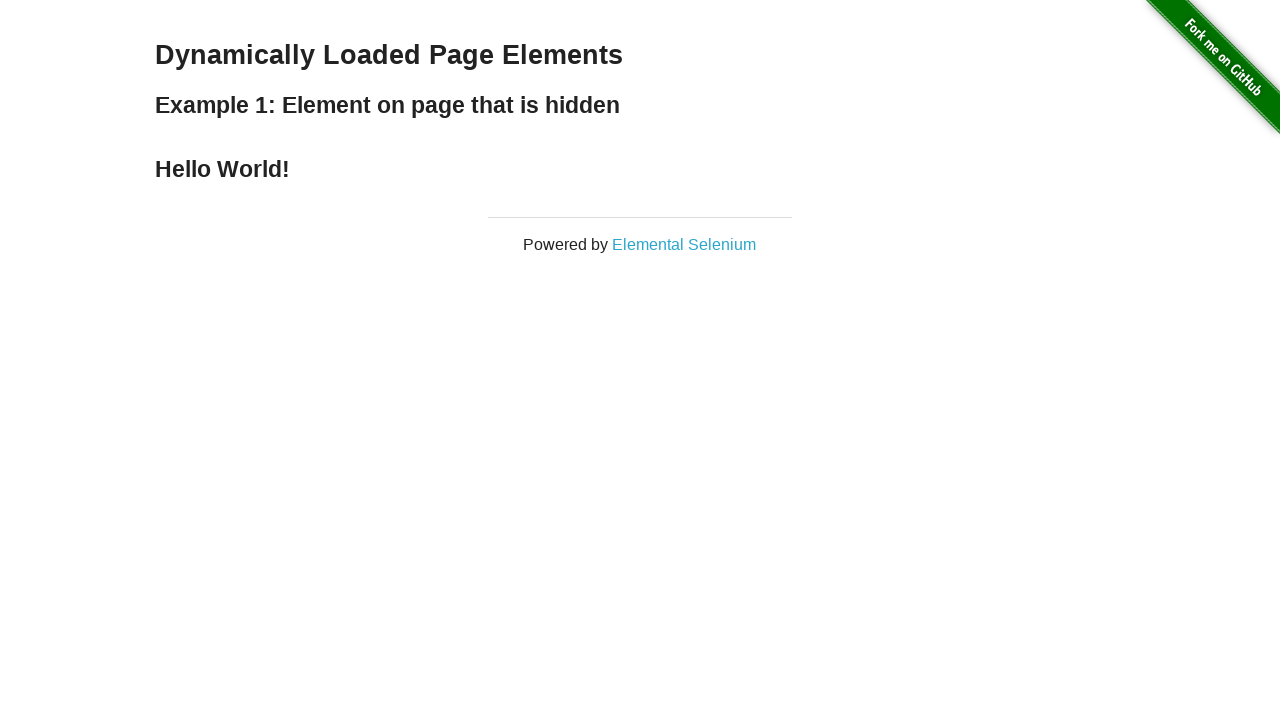

Verified that the text content equals 'Hello World!'
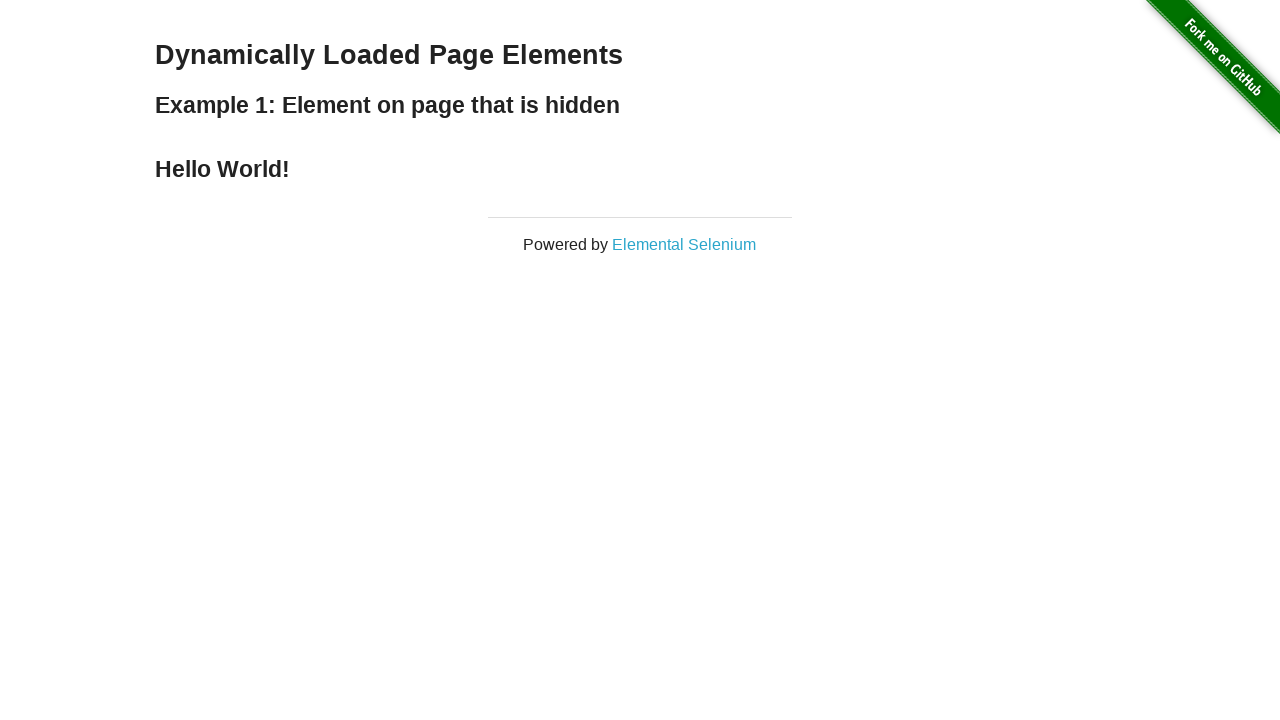

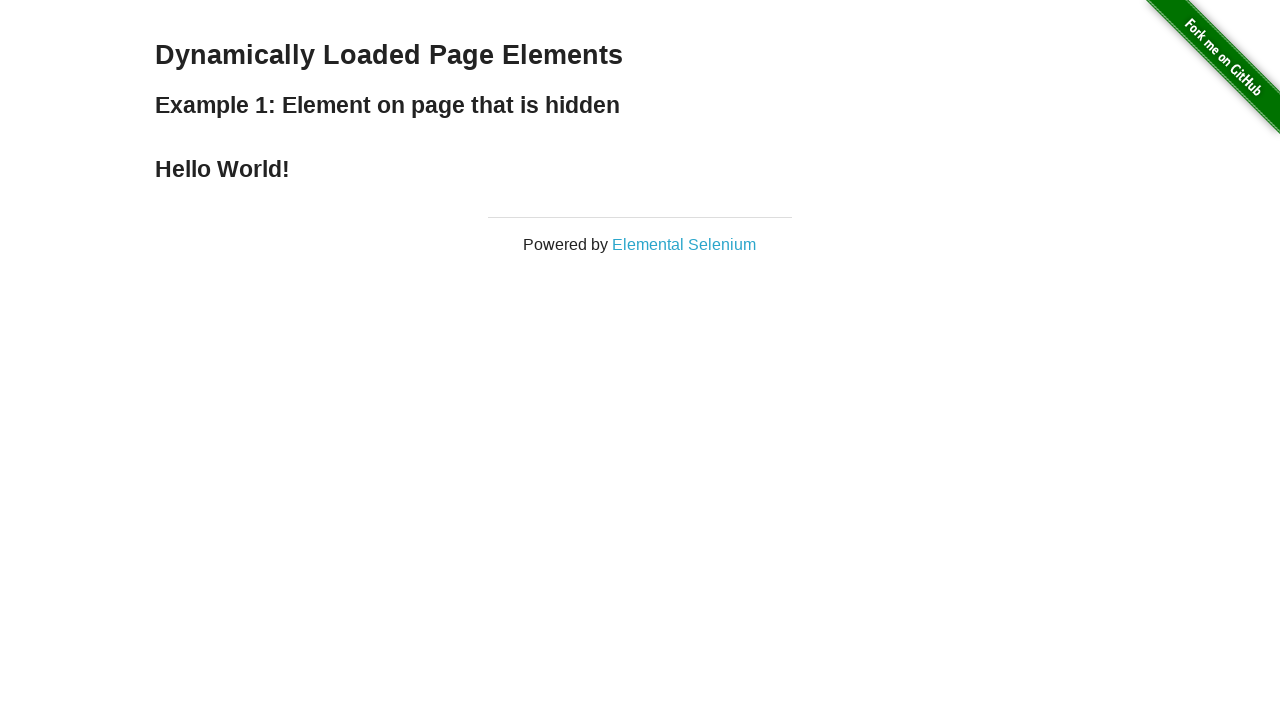